Tests dynamic controls on a page by toggling checkbox removal/addition and enabling/disabling a text input field

Starting URL: https://the-internet.herokuapp.com/dynamic_controls

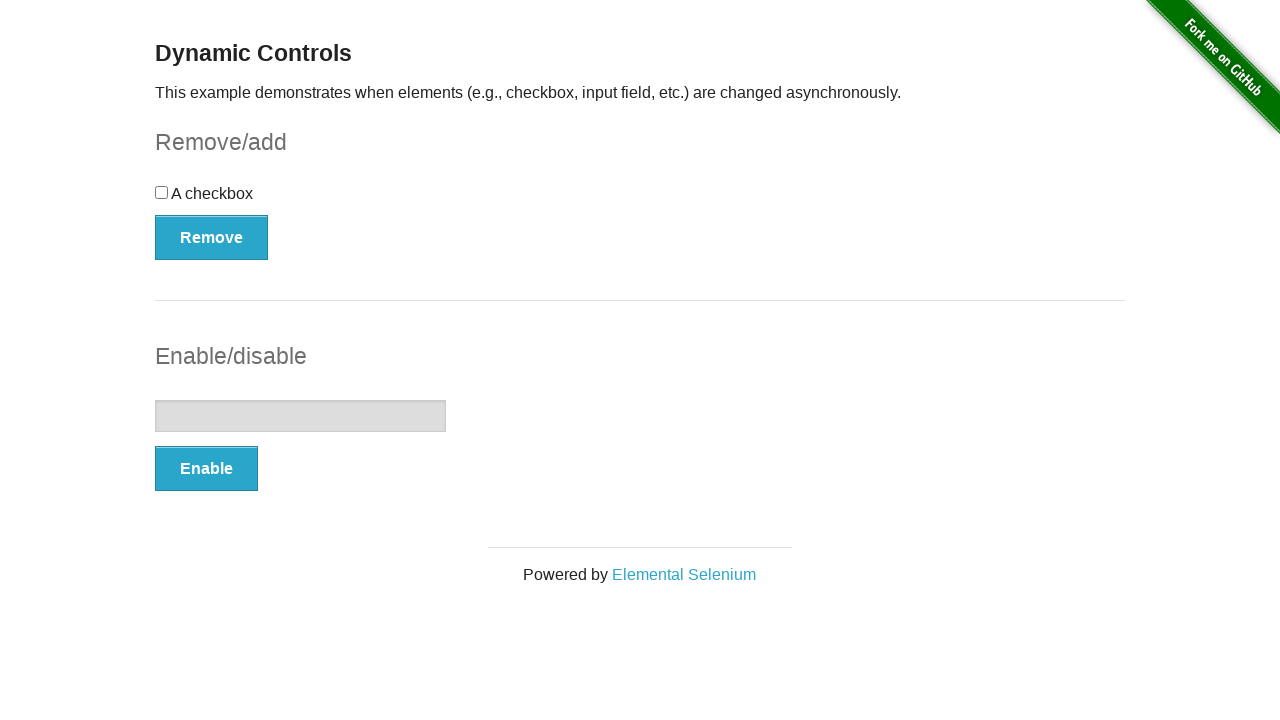

Clicked on checkbox at (162, 192) on input[type='checkbox']
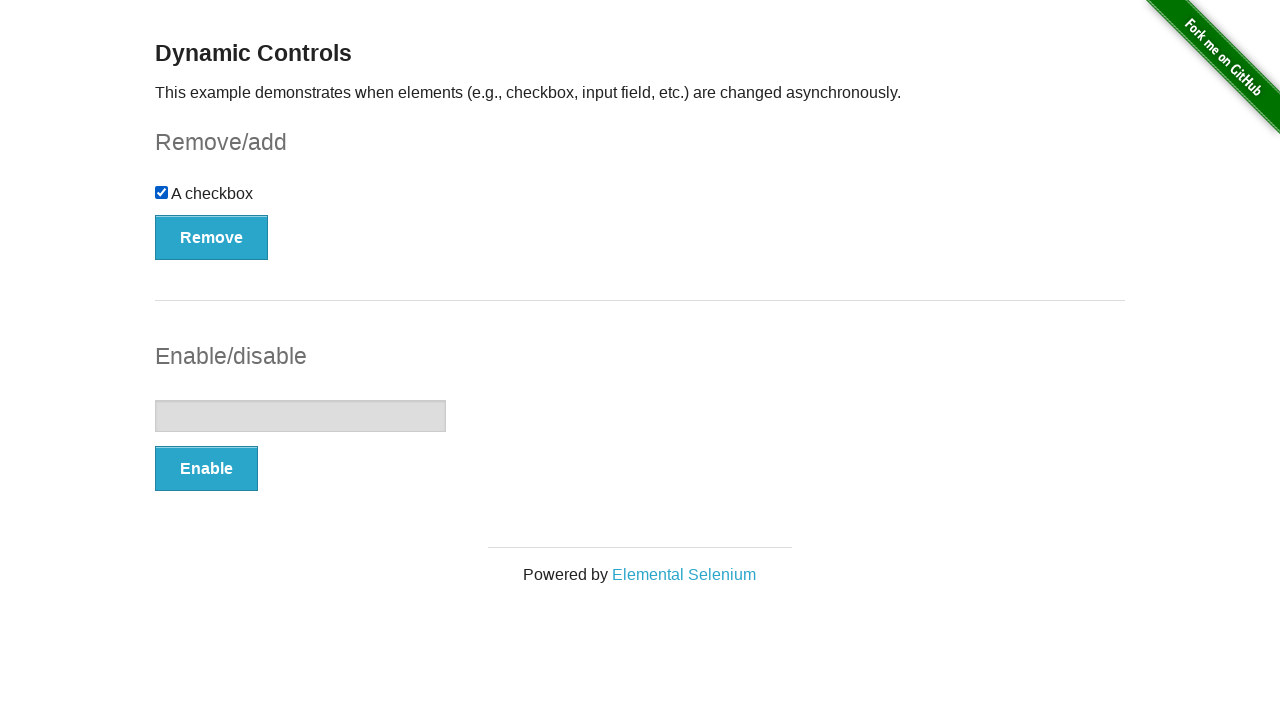

Clicked Remove button to remove checkbox at (212, 237) on button:has-text('Remove')
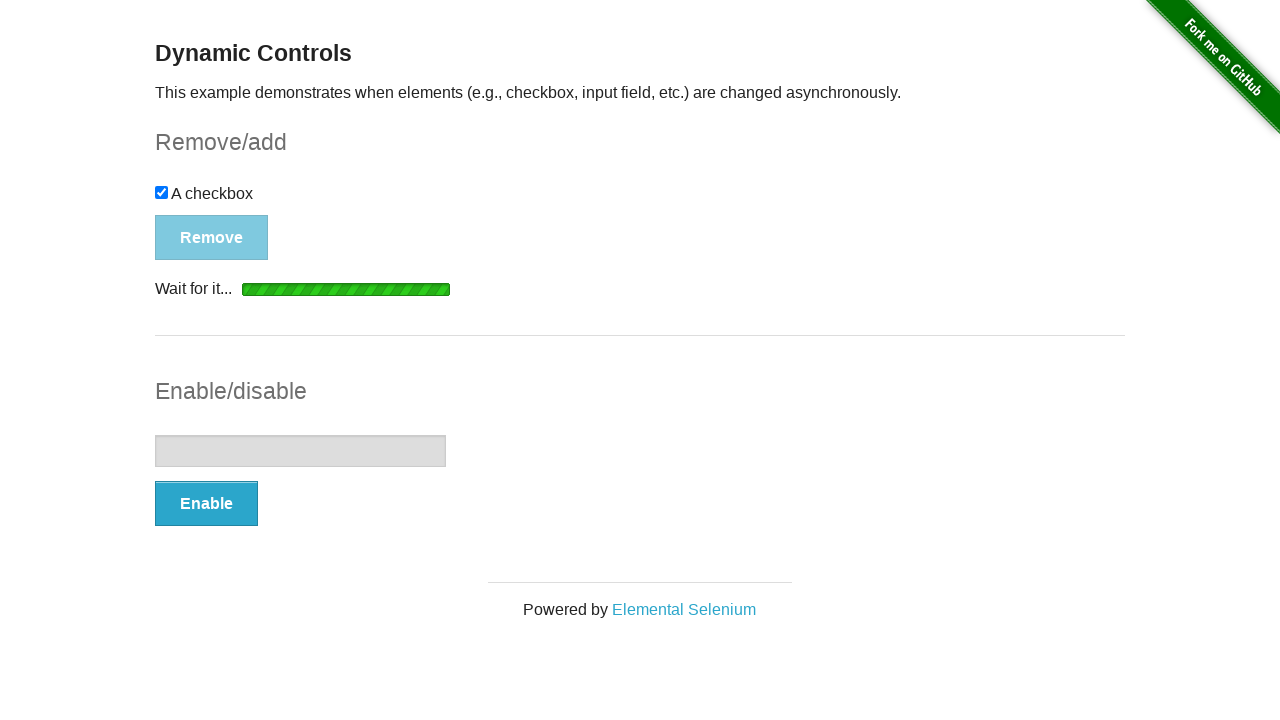

Checkbox removal message appeared
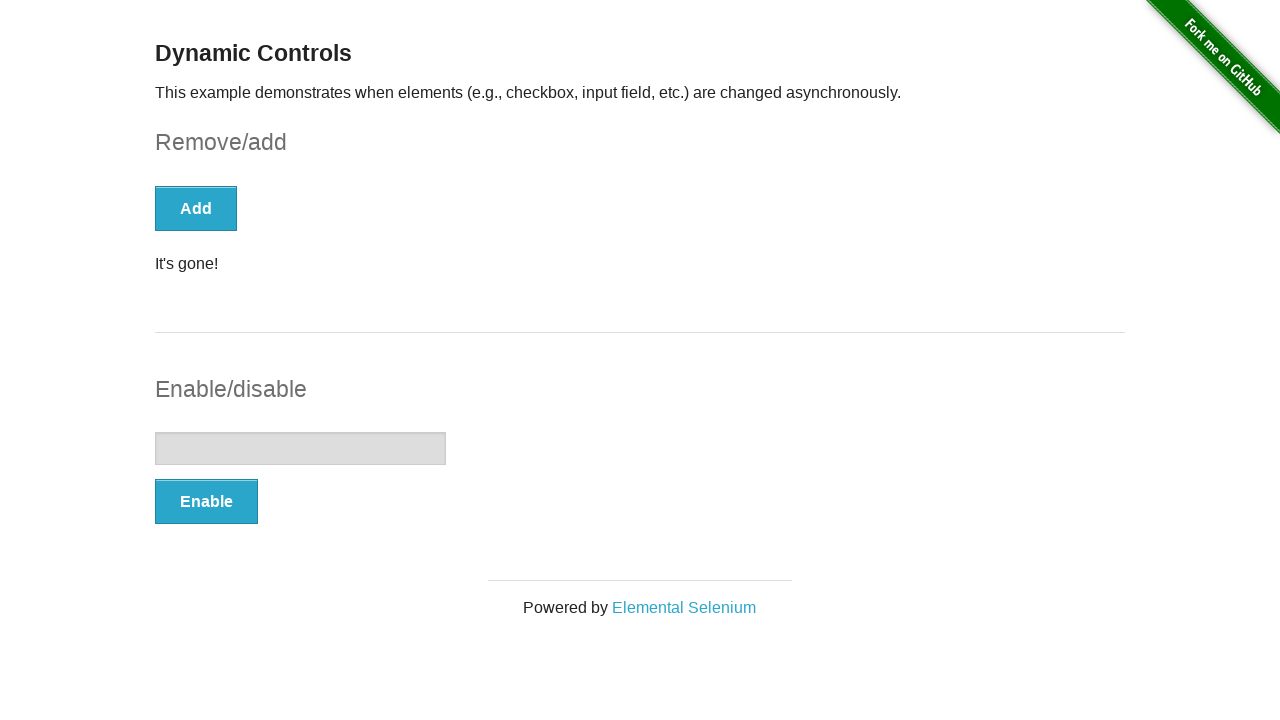

Enable button became visible
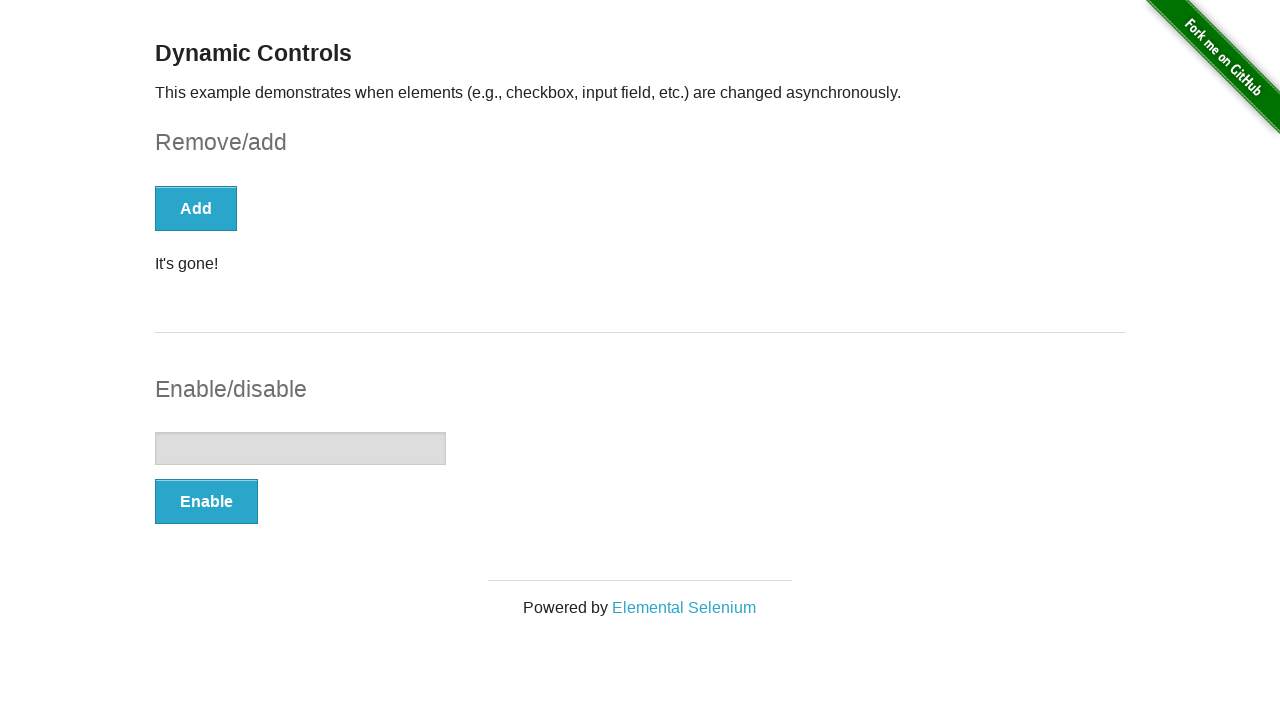

Clicked Enable button to enable text input at (206, 501) on button:has-text('Enable')
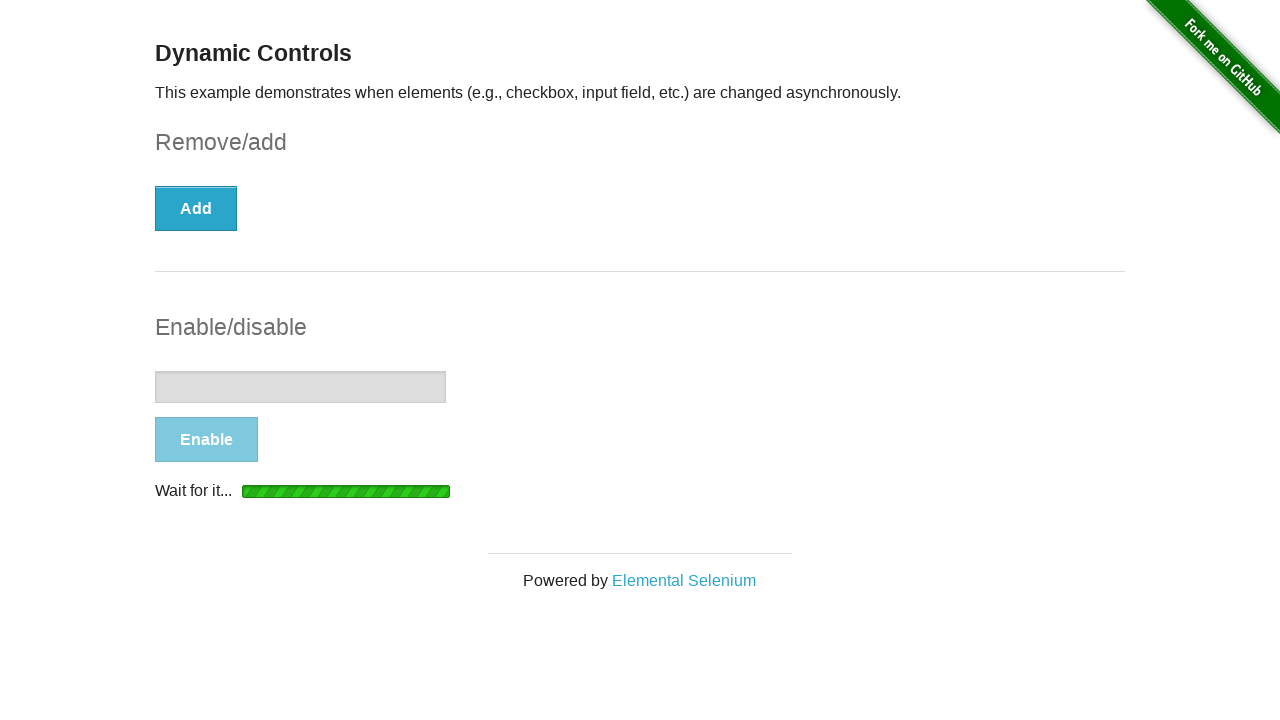

Text input field became enabled
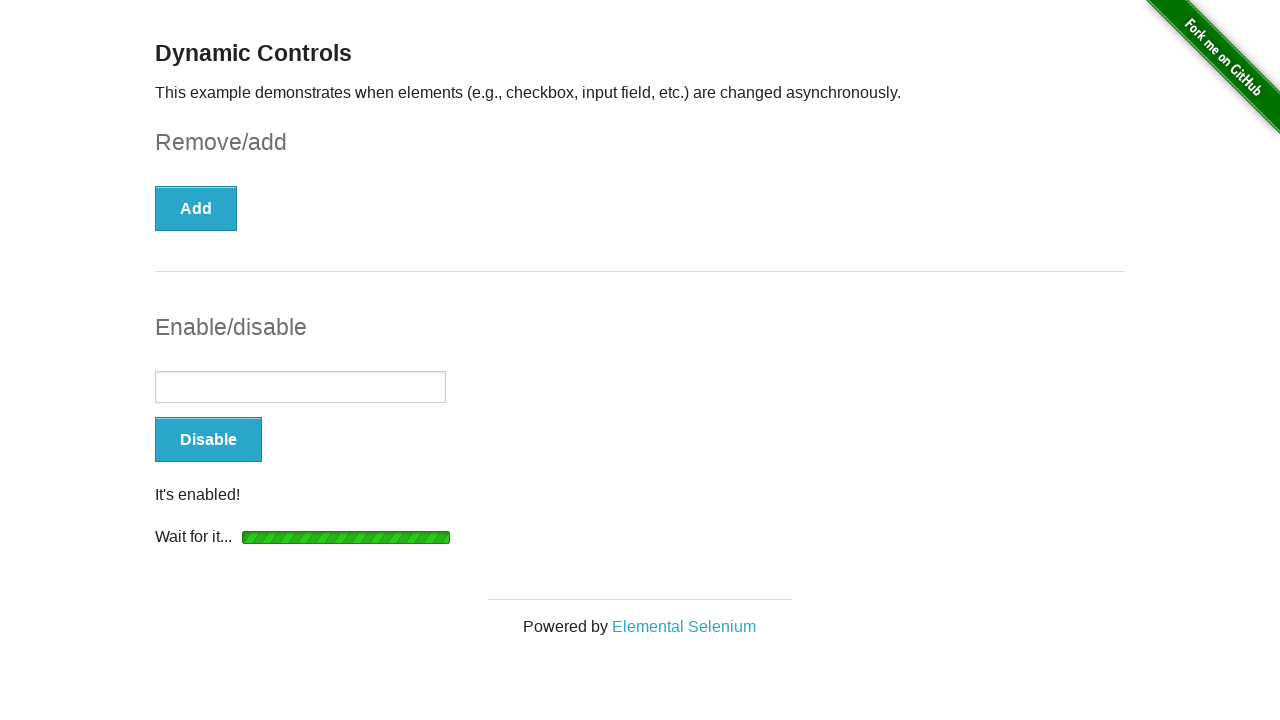

Filled text input field with 'volkan' on input[type='text']
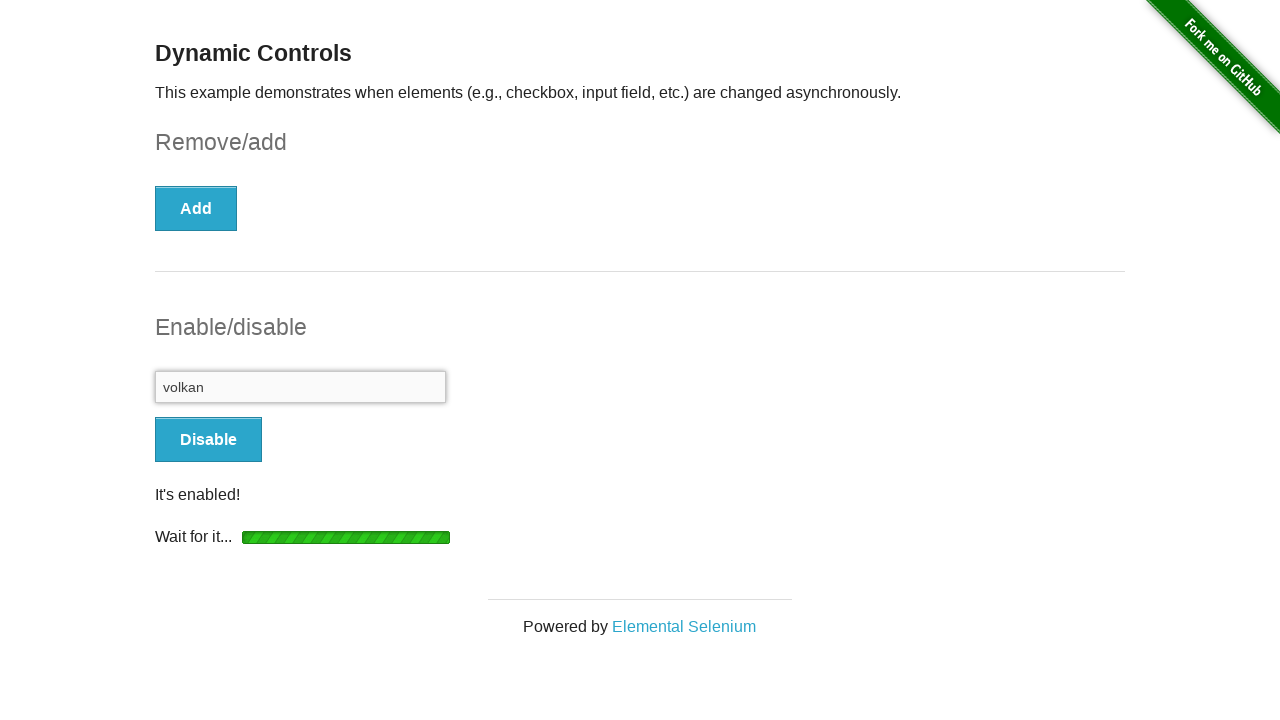

Clicked Disable button to disable text input at (208, 440) on button:has-text('Disable')
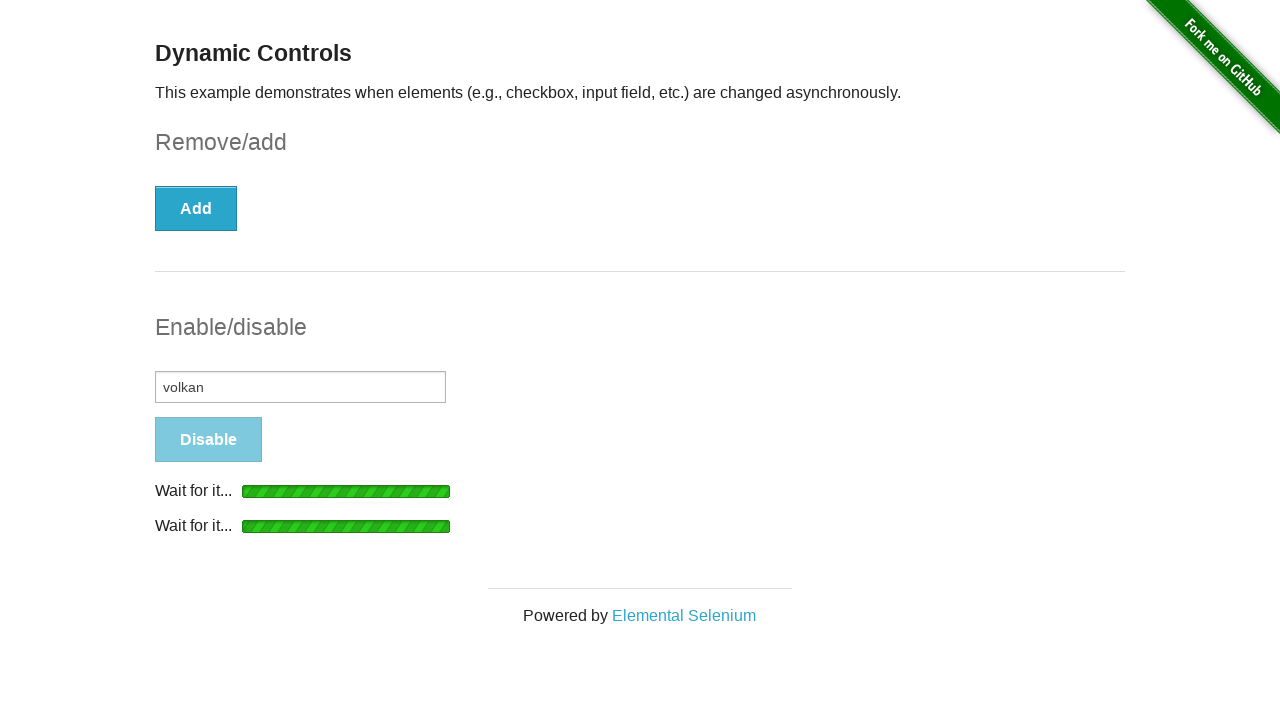

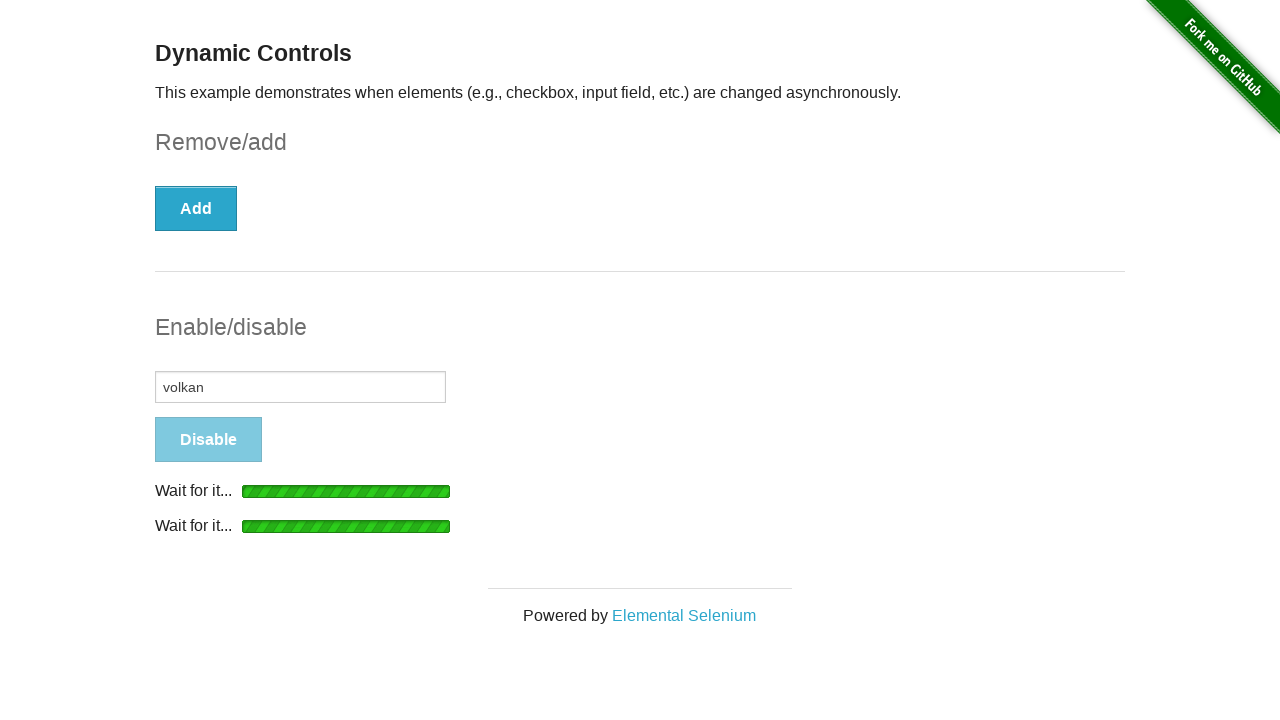